Tests dynamic page loading where a hidden element becomes visible after clicking a start button. Clicks the start button, waits for the hidden element to appear, and verifies it is displayed.

Starting URL: http://the-internet.herokuapp.com/dynamic_loading/1

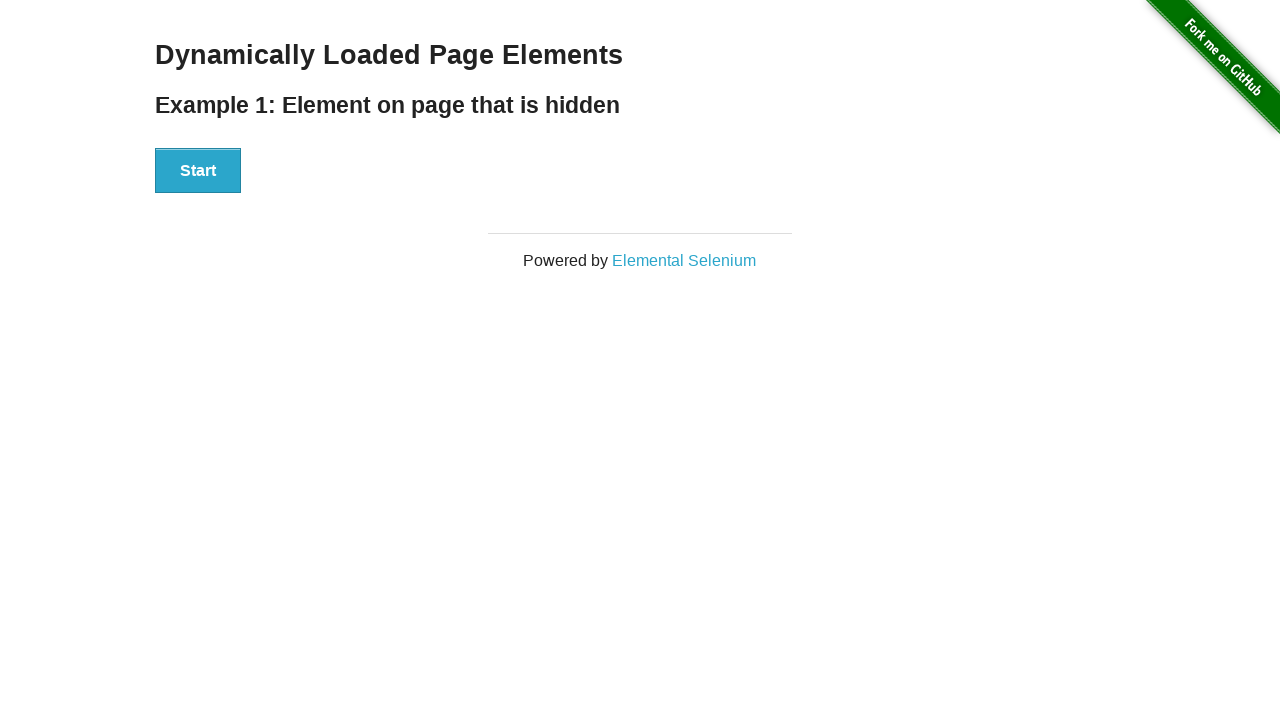

Clicked the start button to trigger dynamic loading at (198, 171) on #start button
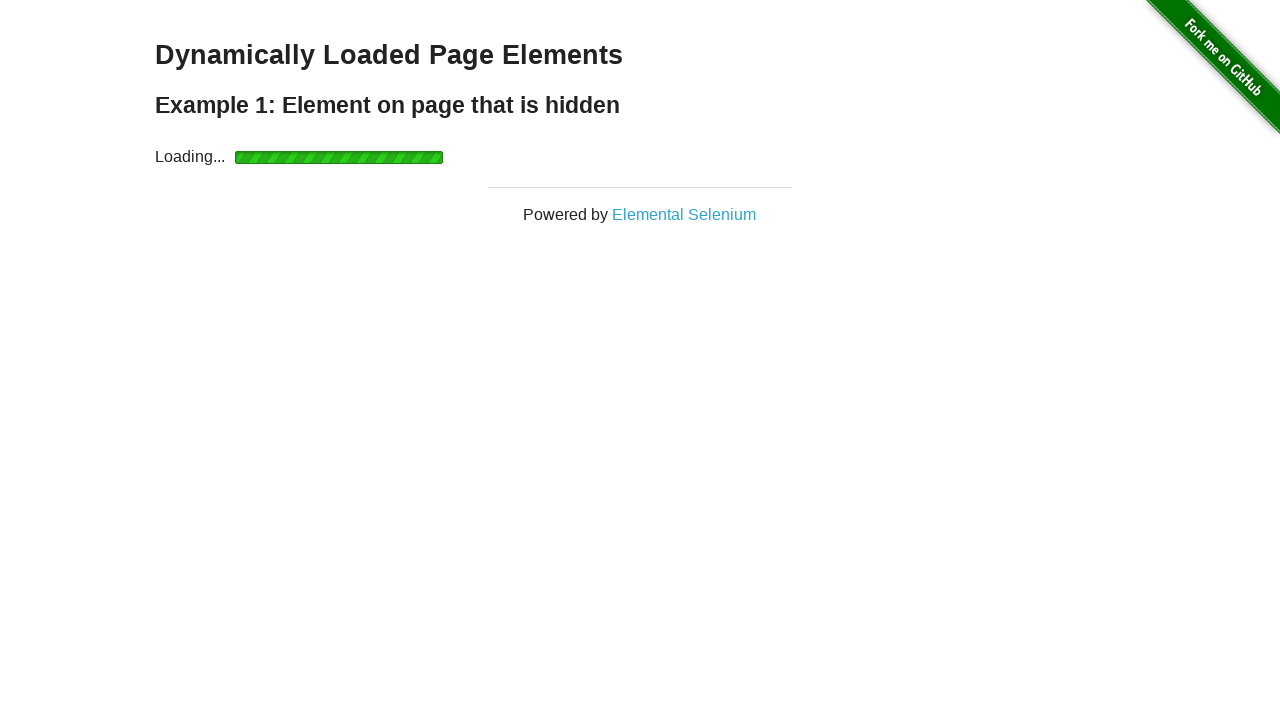

Waited for the finish element to become visible
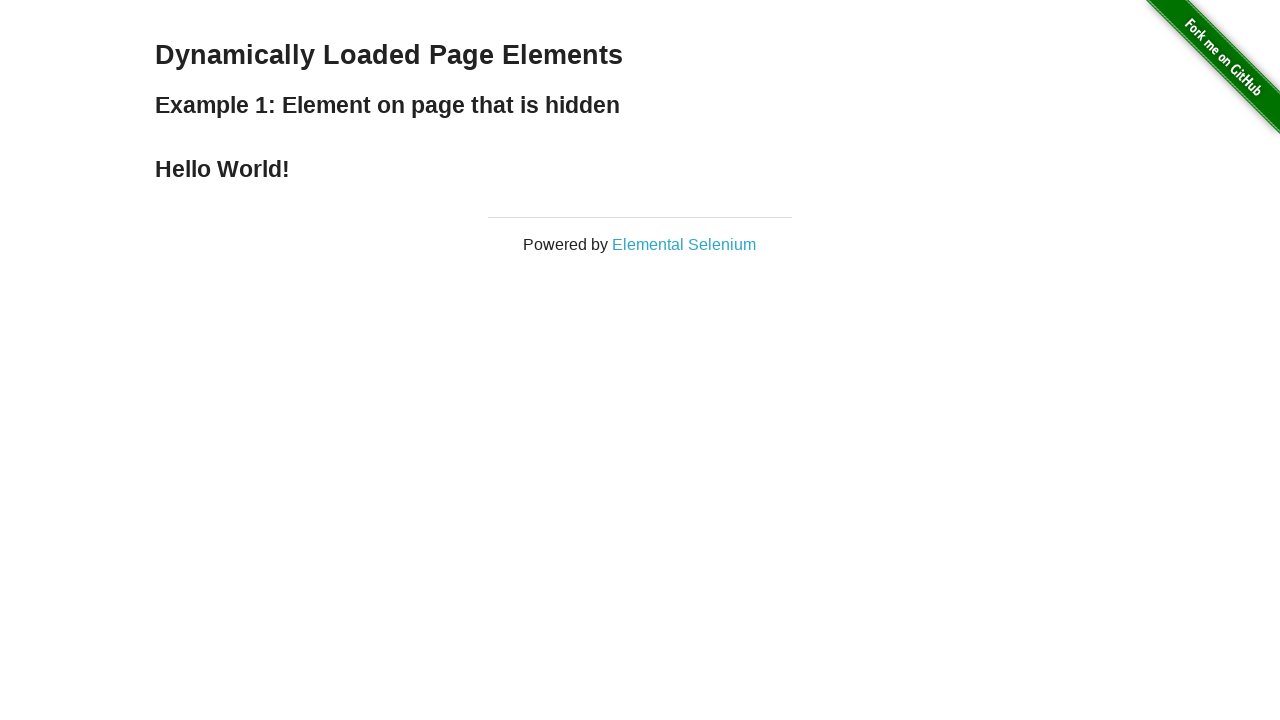

Verified that the finish element is displayed
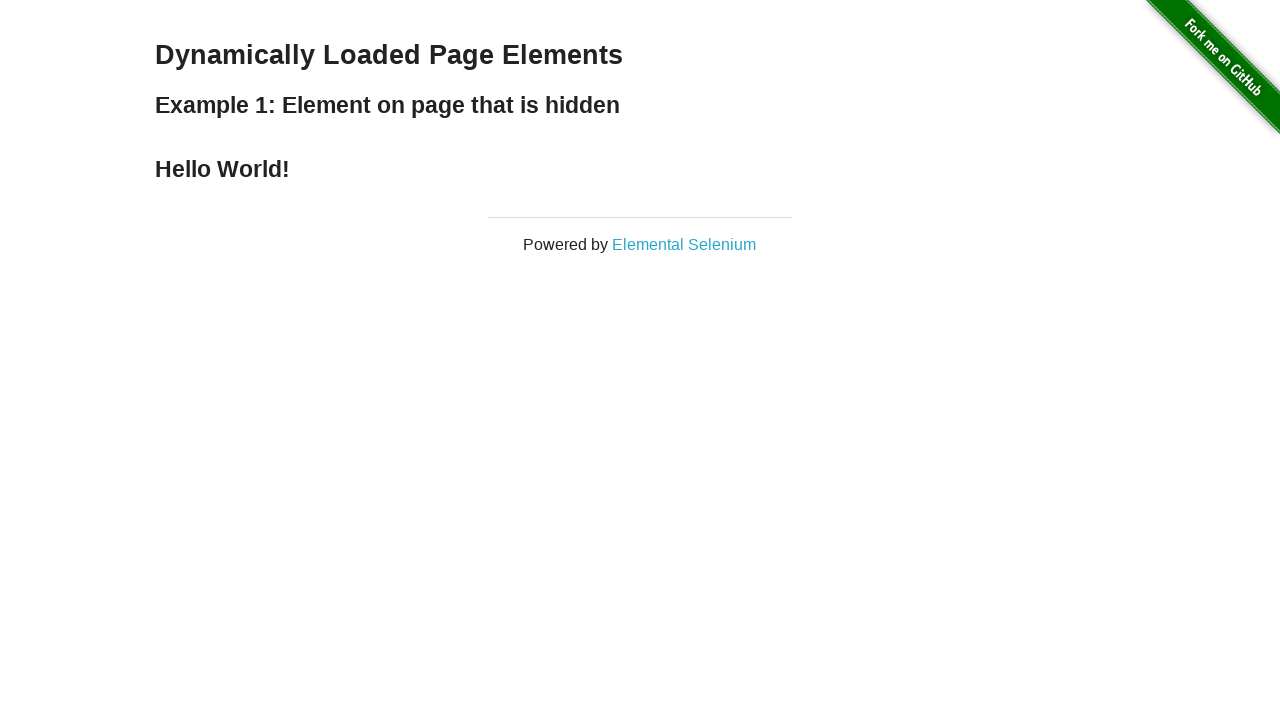

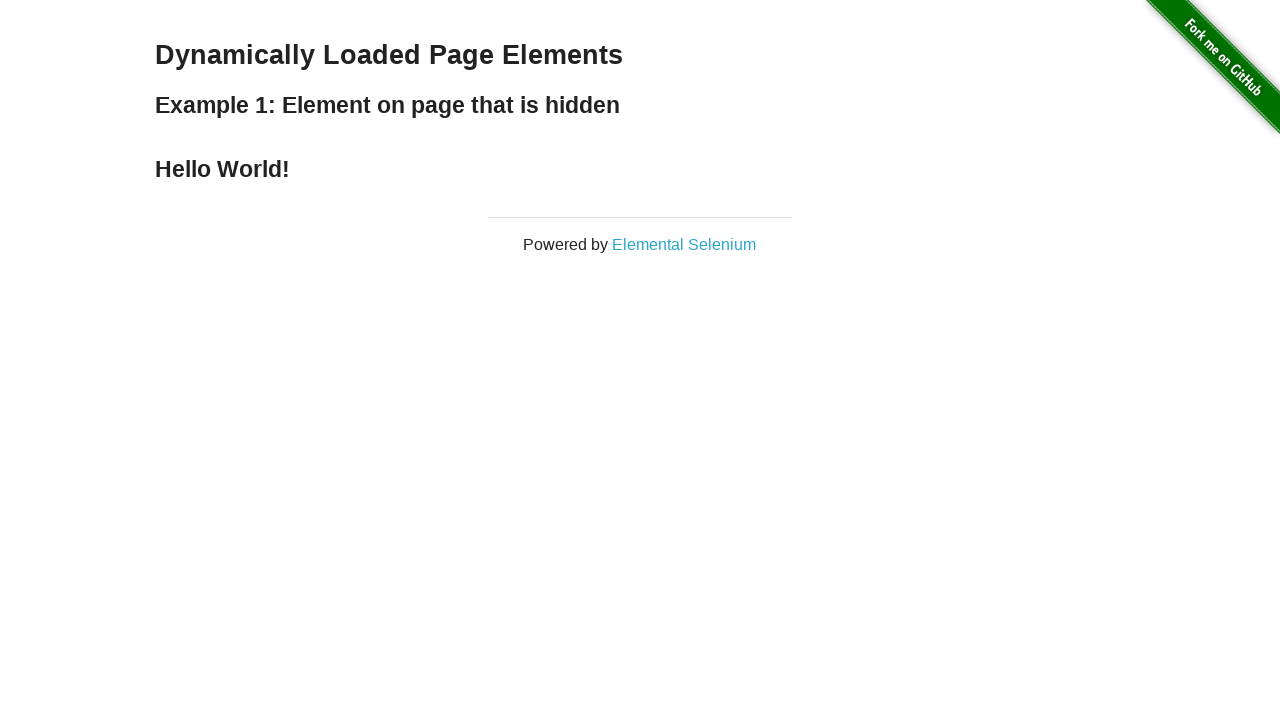